Tests window handling functionality by opening new windows, switching between them, performing actions, and closing windows

Starting URL: https://leafground.com/window.xhtml

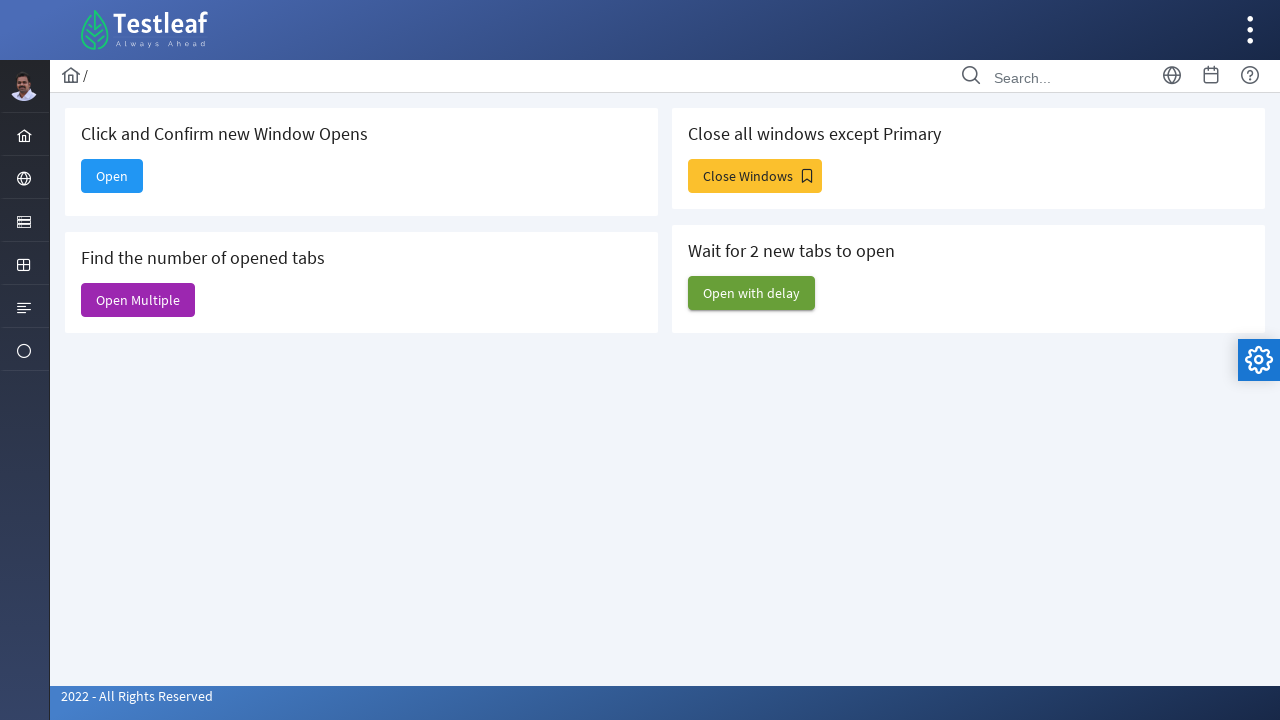

Stored original page context
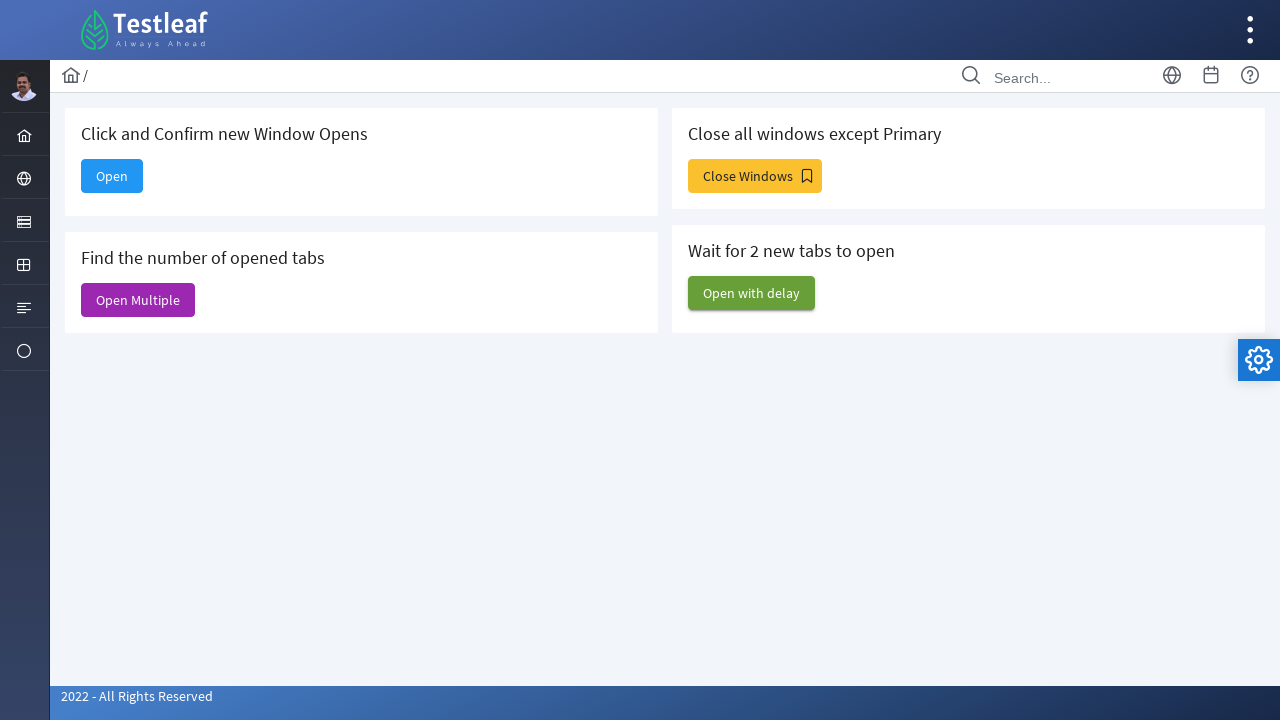

Clicked button to open a new window at (112, 176) on #j_idt88\:new
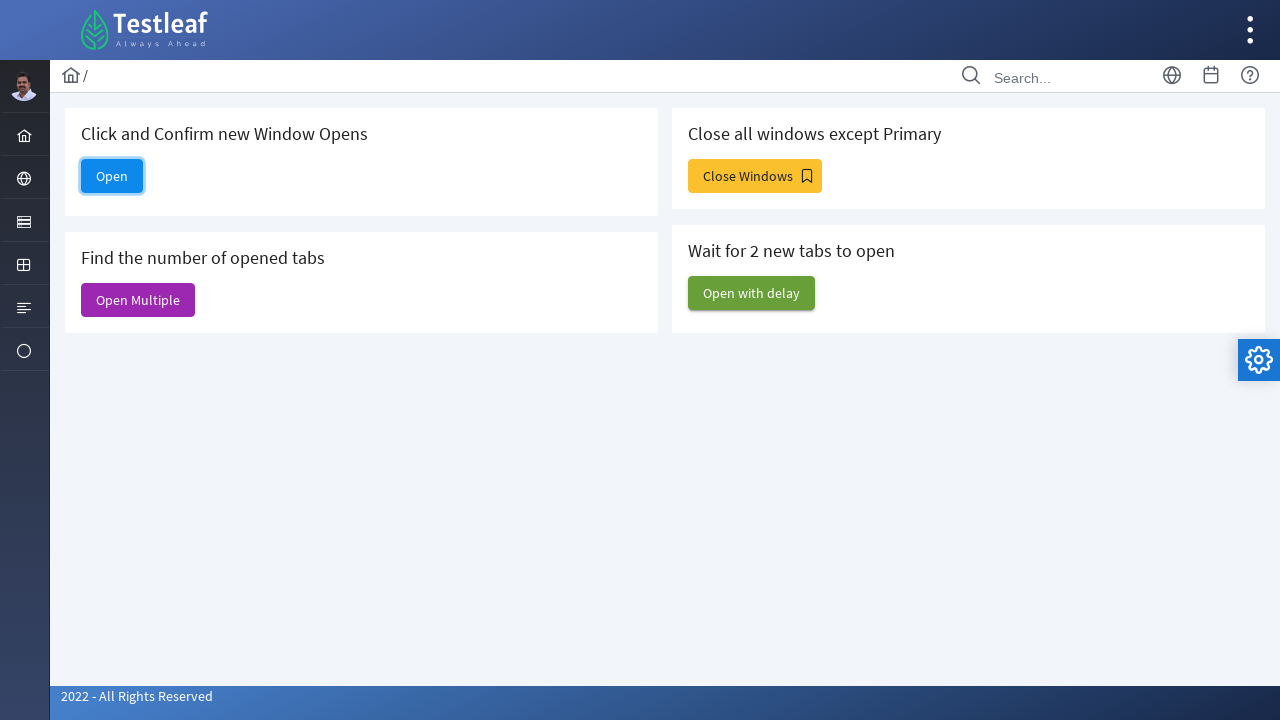

New popup window opened and captured
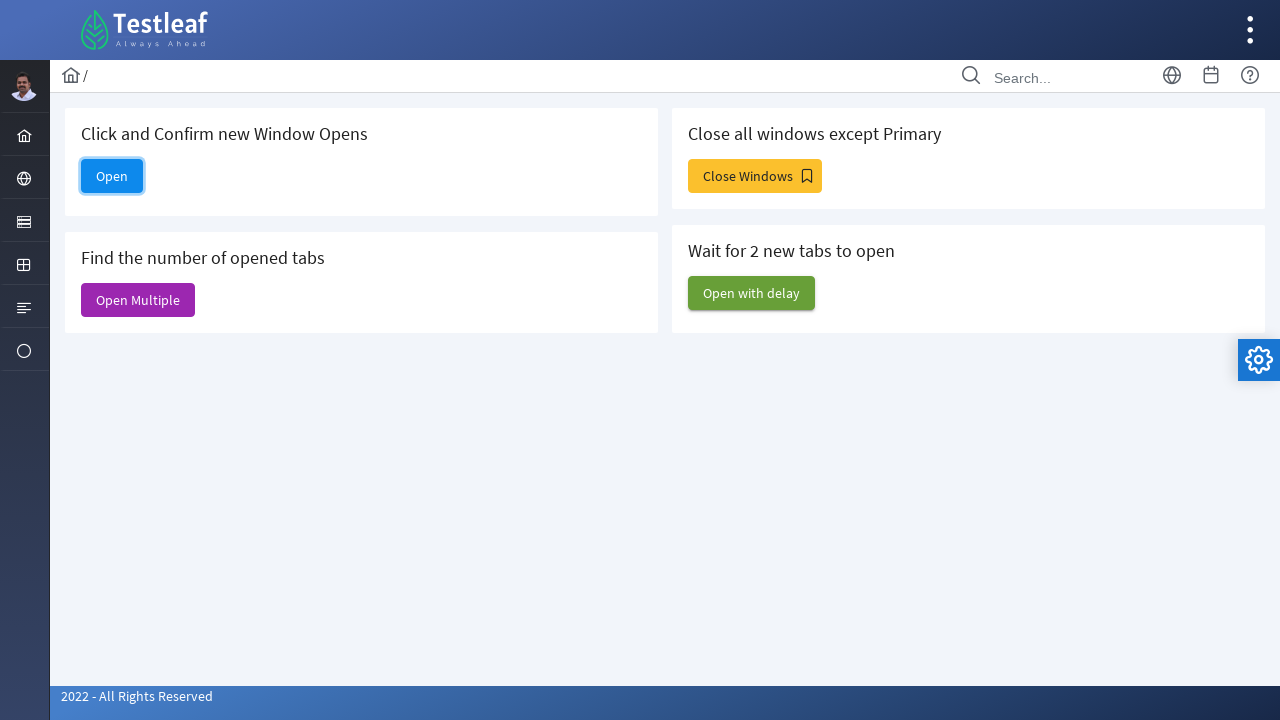

Filled email field with 'abc@gmail.com' in new window on #email
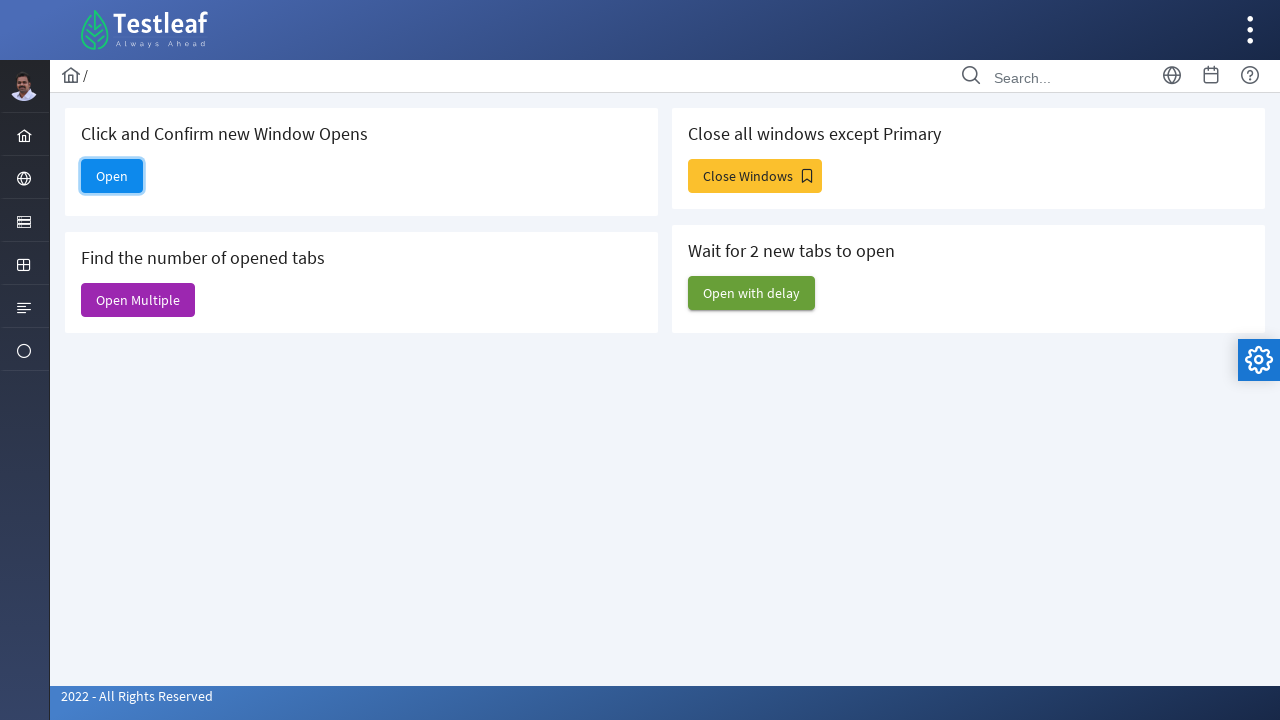

Closed the new popup window
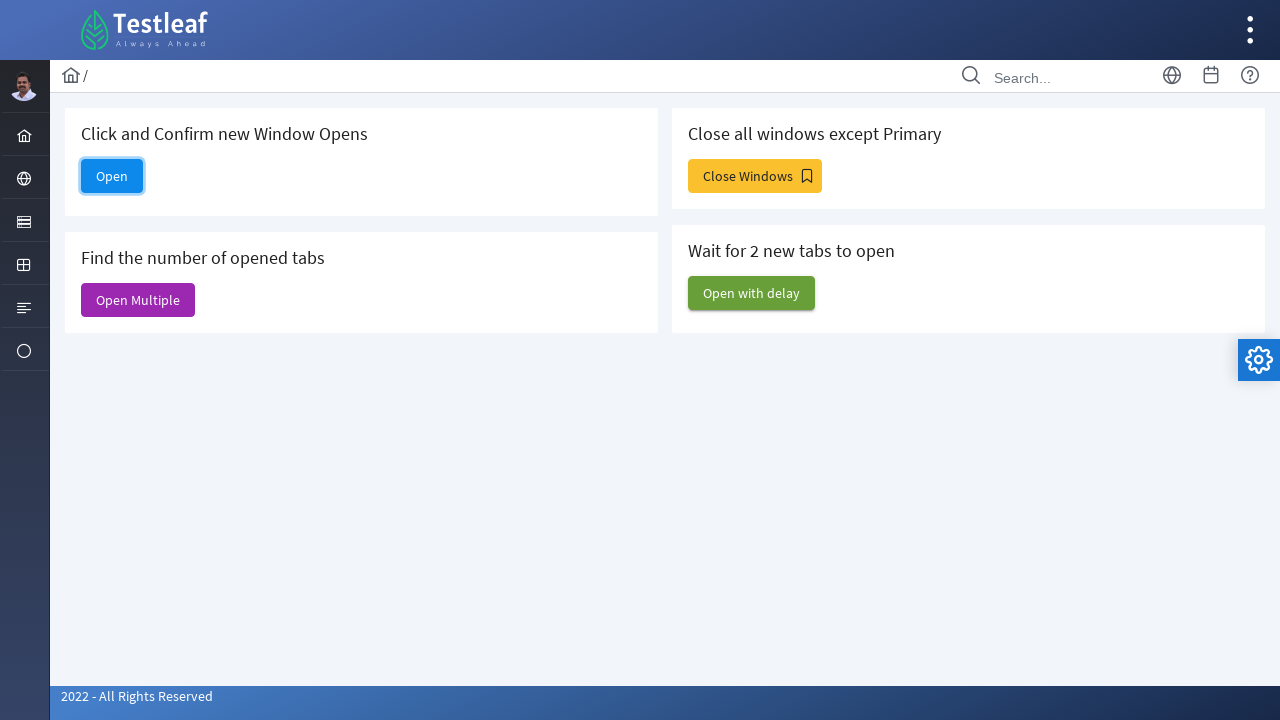

Clicked button to open multiple windows at (138, 300) on #j_idt88\:j_idt91
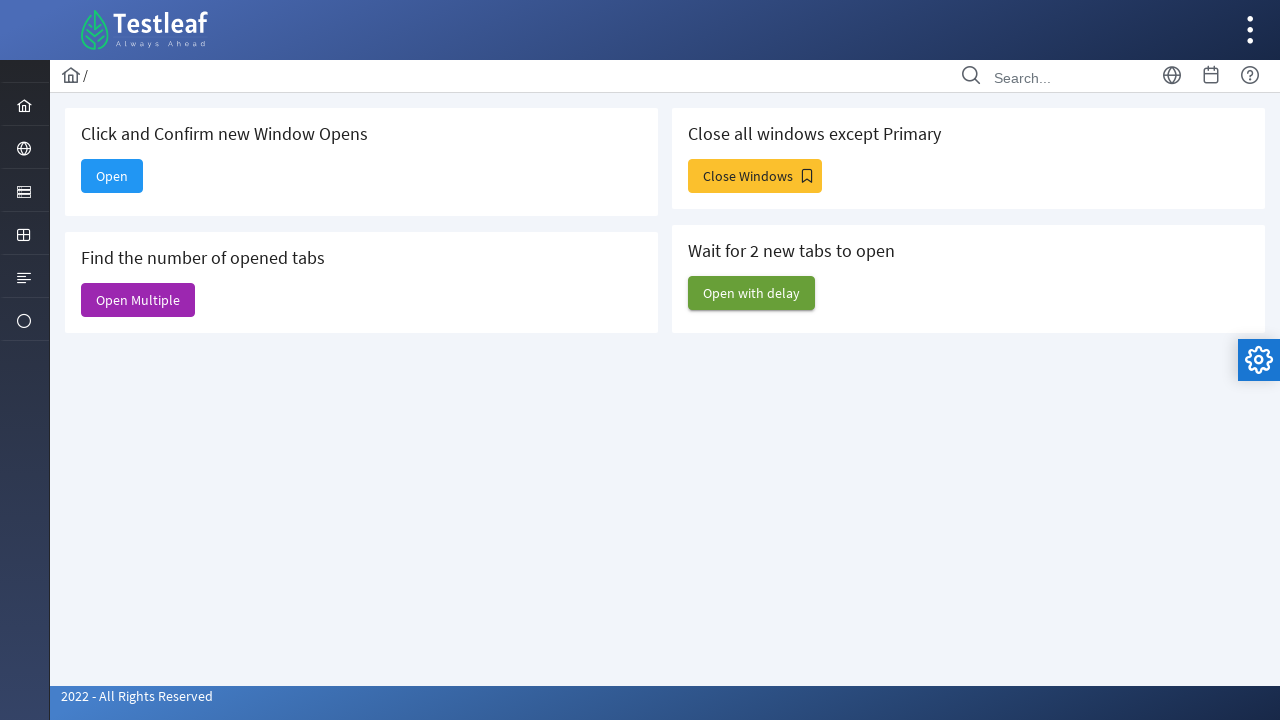

Retrieved all open windows - count: 6
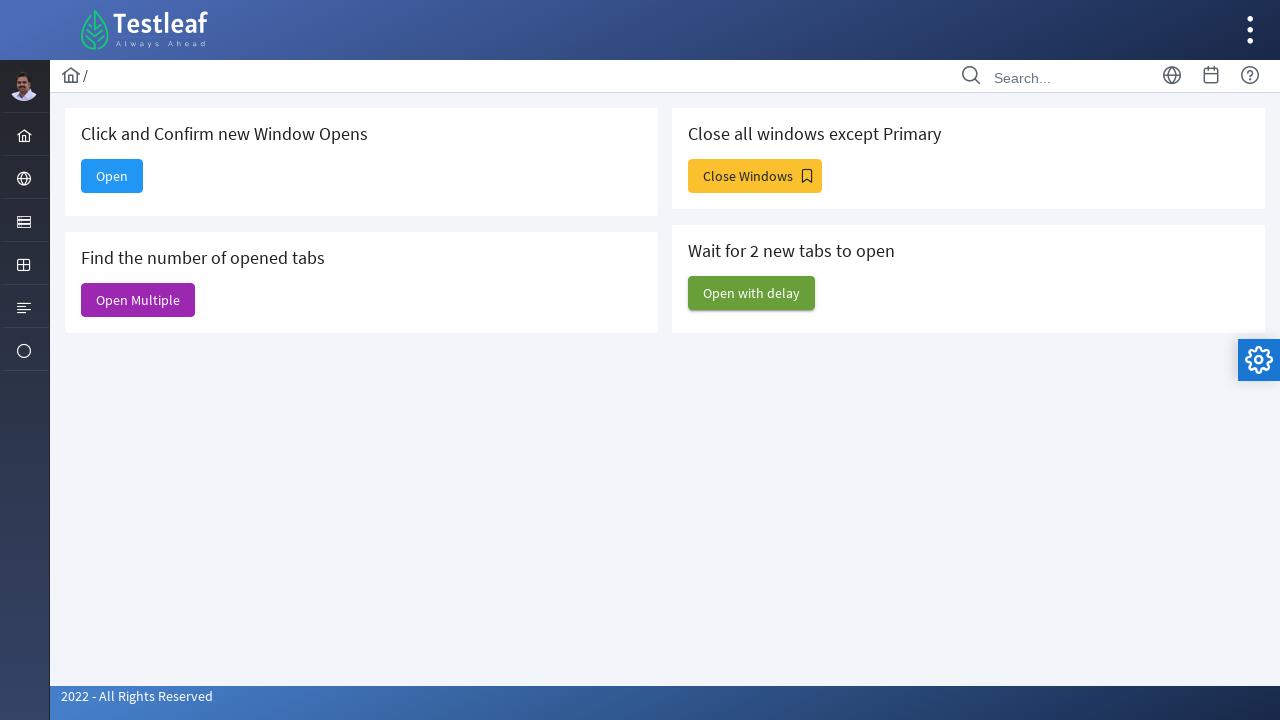

Clicked button that doesn't close the window at (755, 176) on #j_idt88\:j_idt93
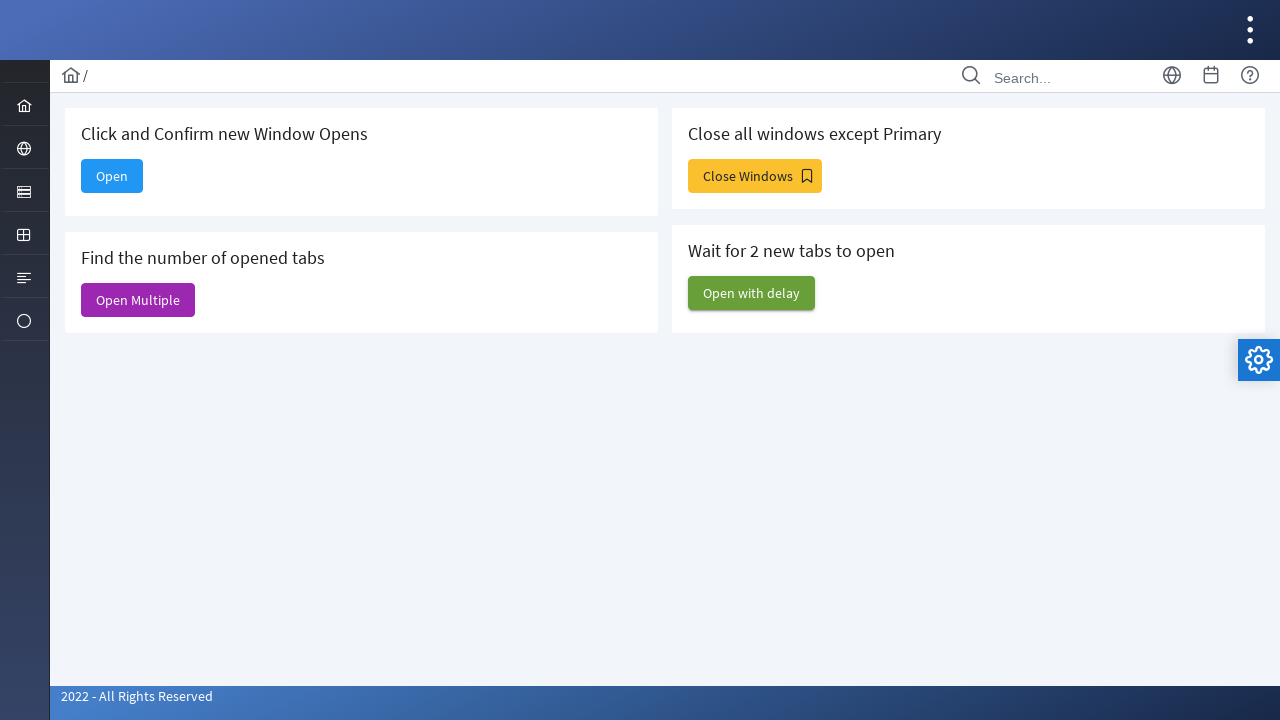

Retrieved all open windows before cleanup
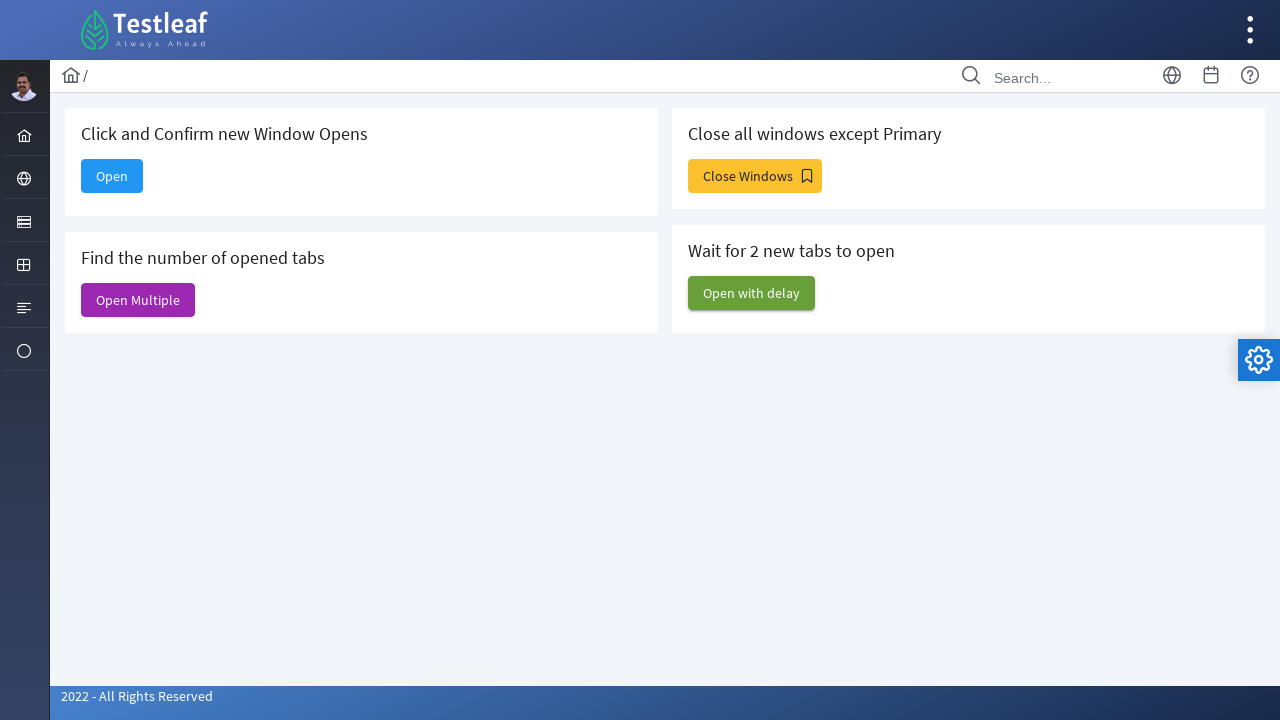

Closed an additional window
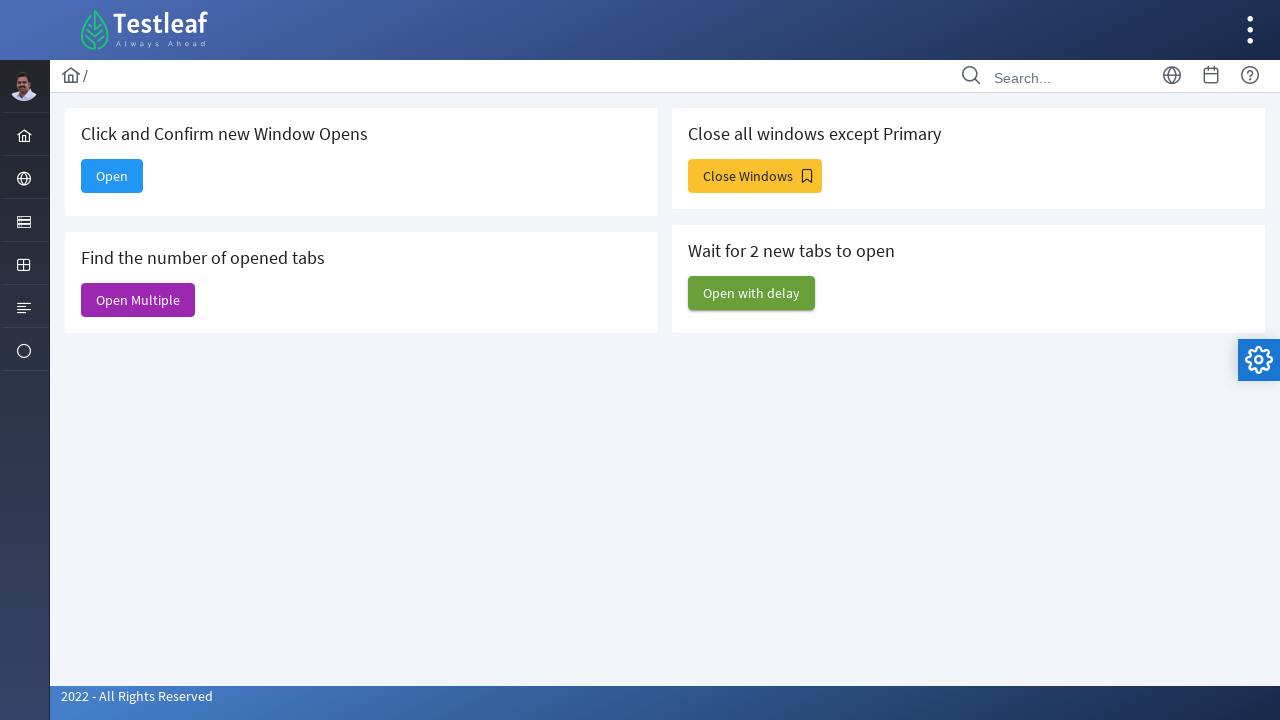

Closed an additional window
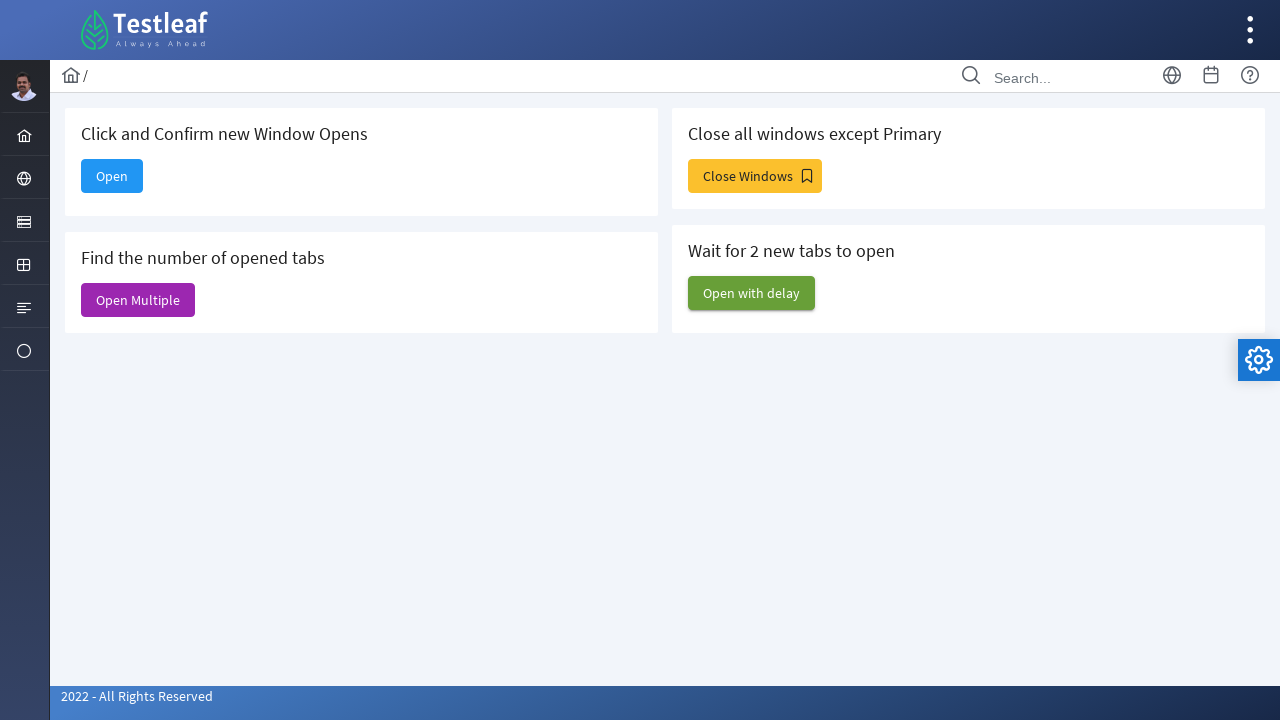

Closed an additional window
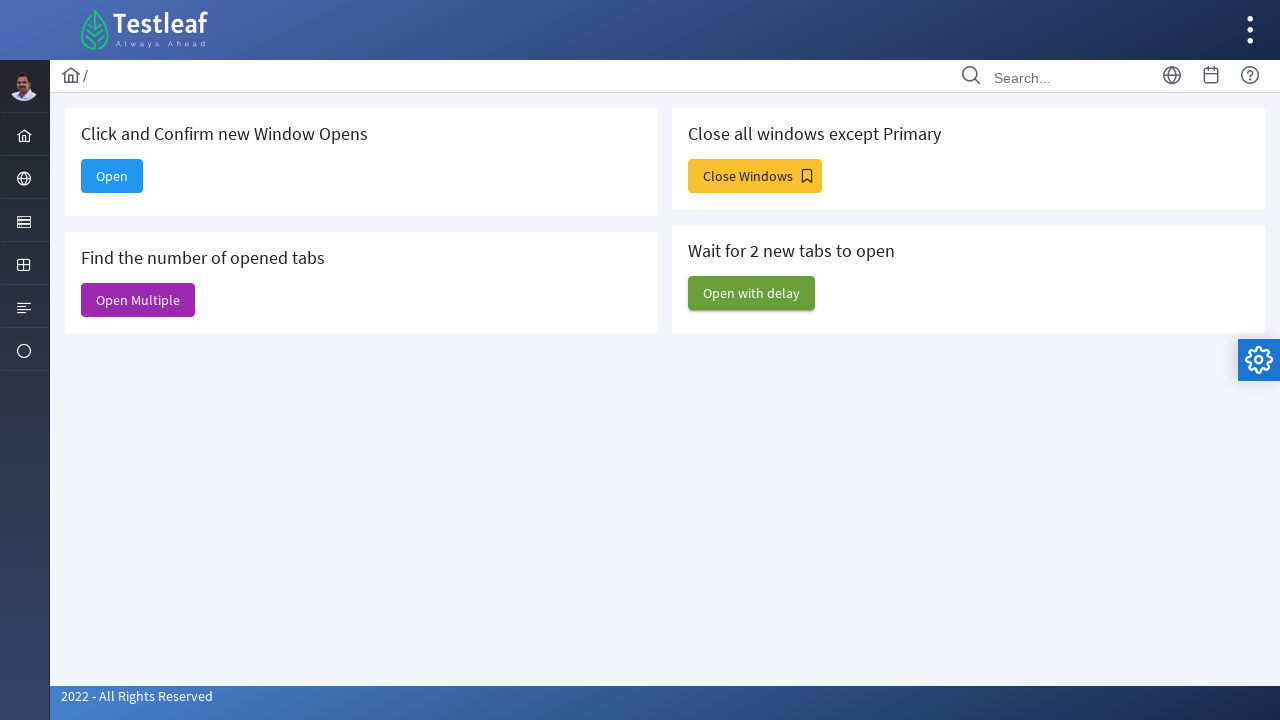

Closed an additional window
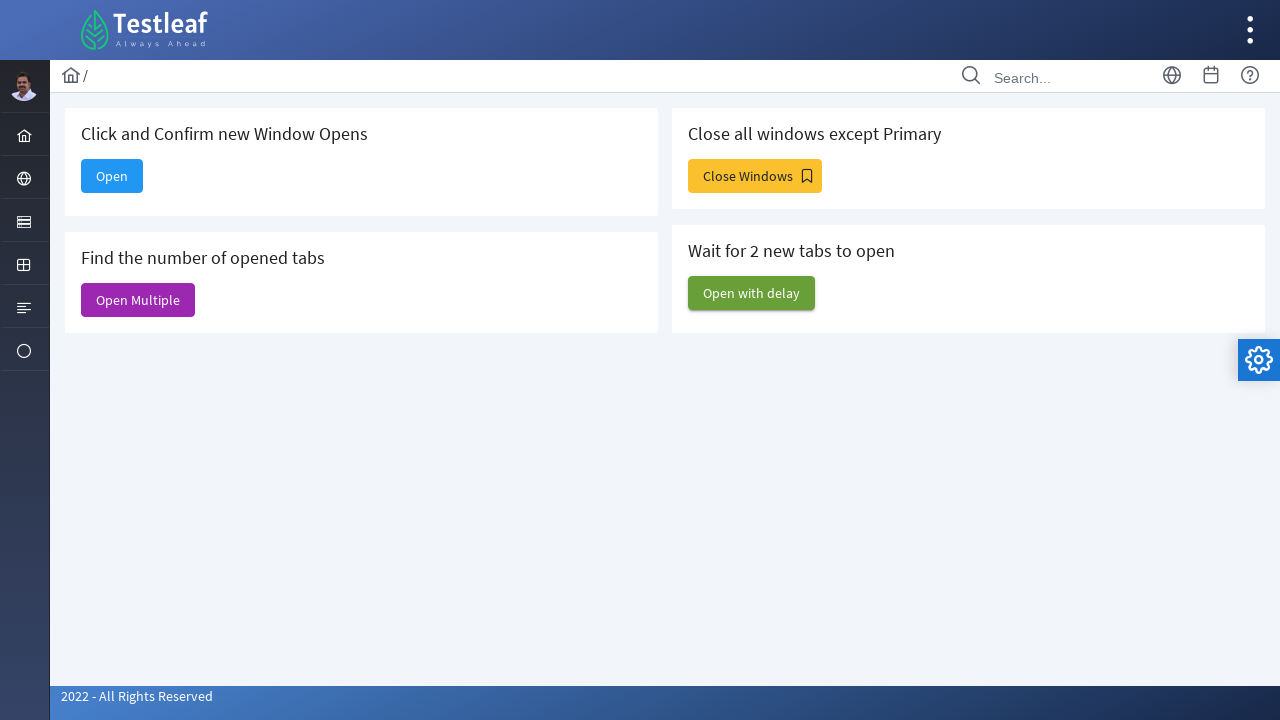

Closed an additional window
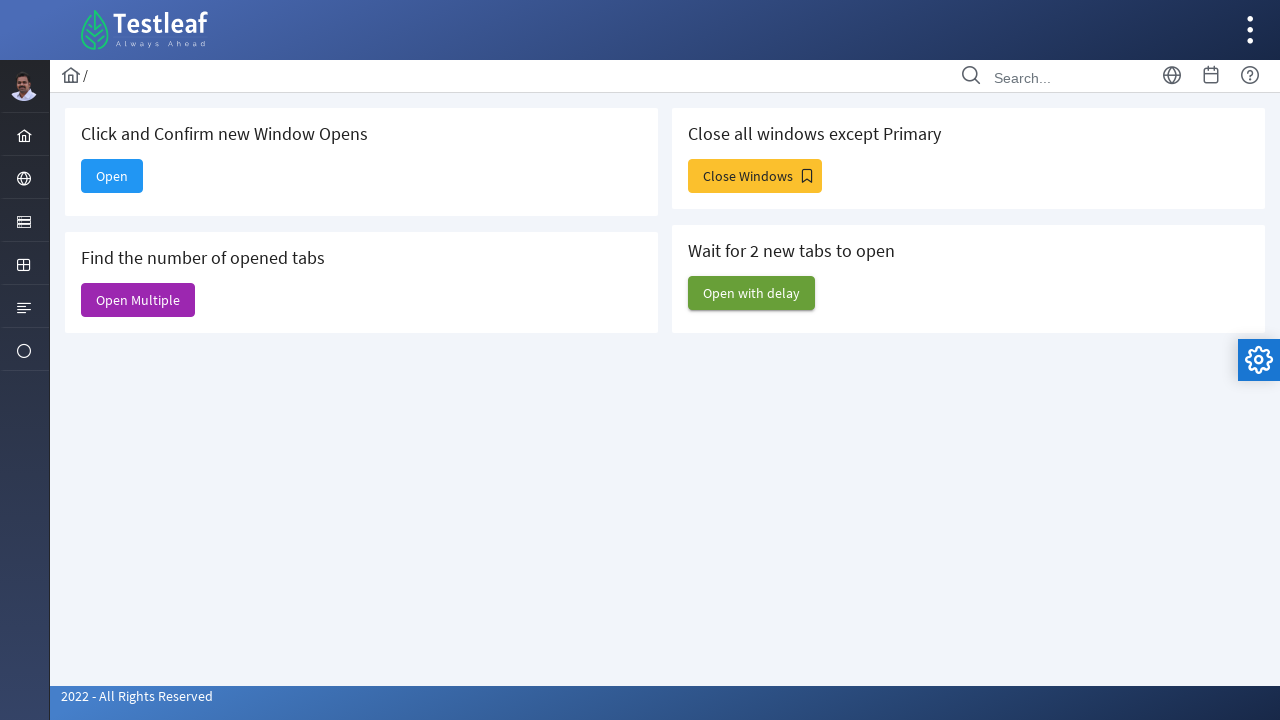

Closed an additional window
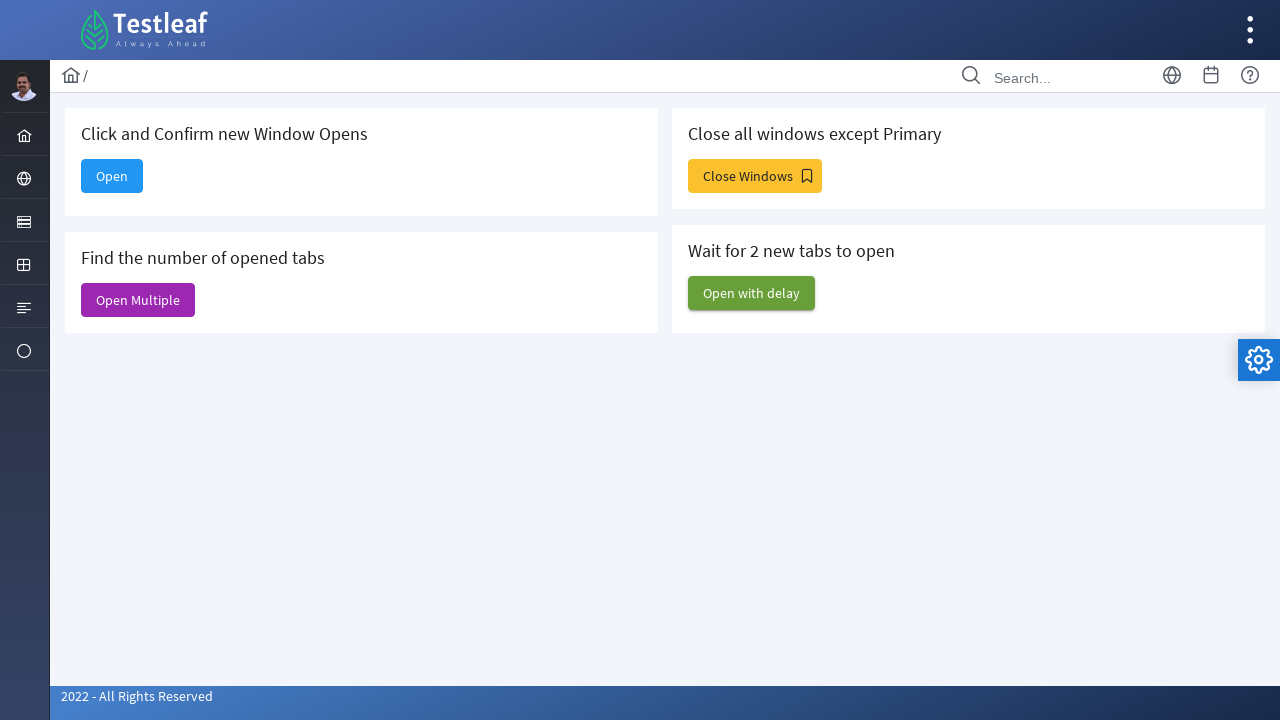

Closed an additional window
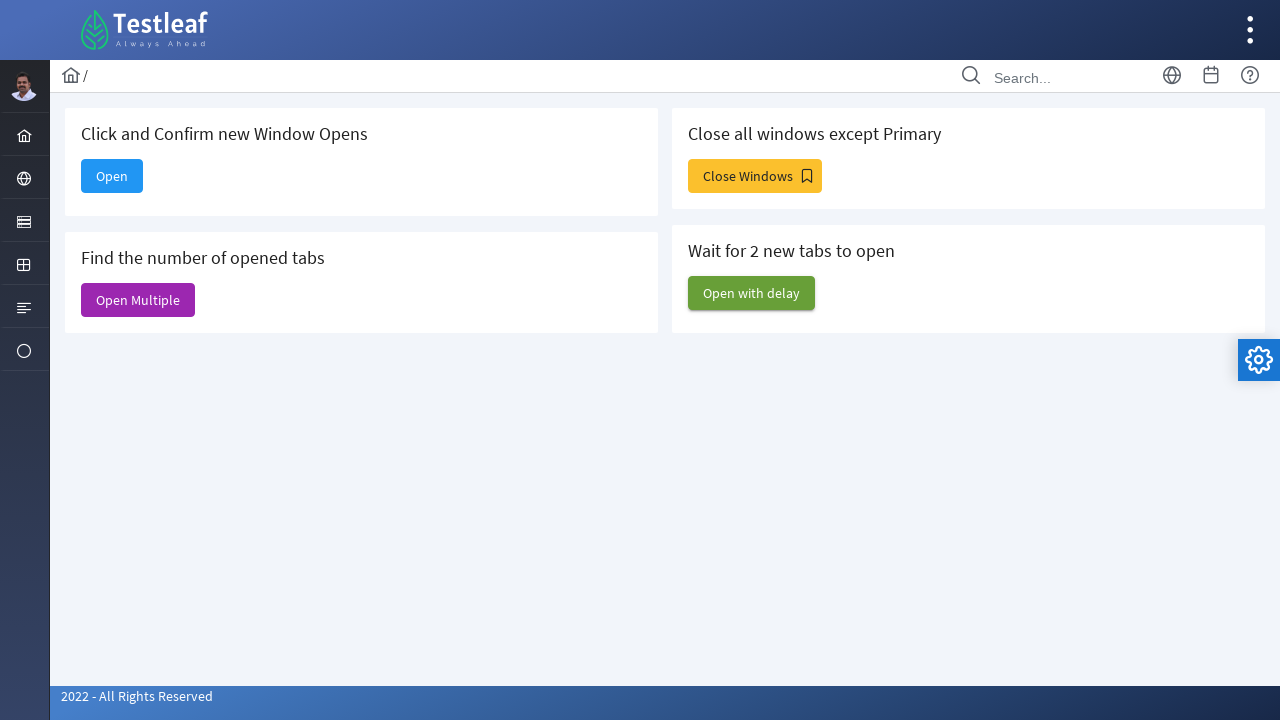

Closed an additional window
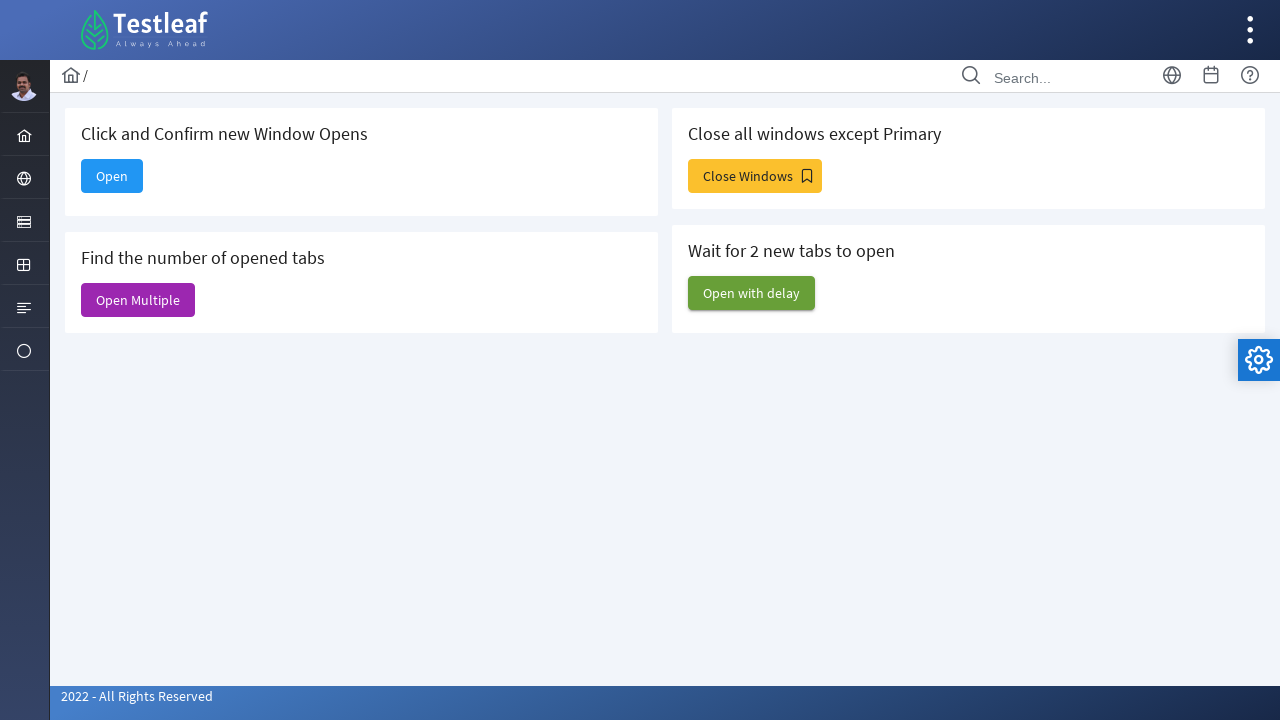

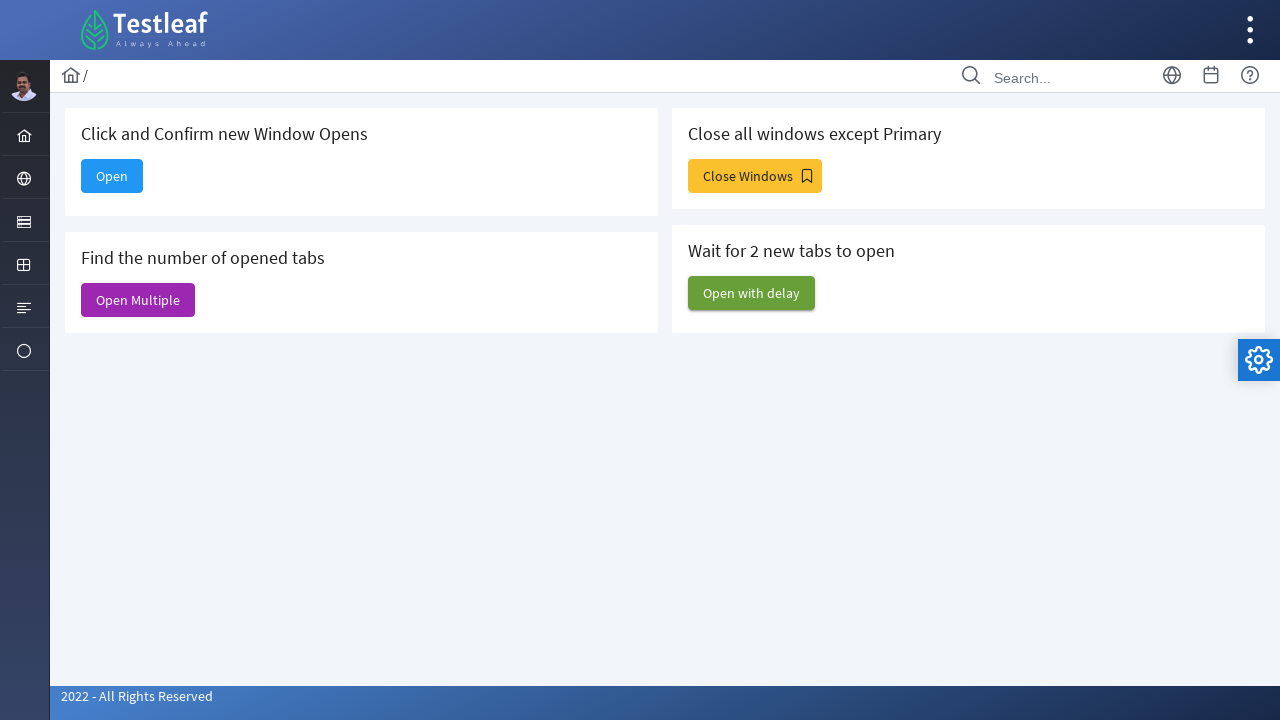